Tests marking individual todo items as complete by checking their toggle buttons.

Starting URL: https://demo.playwright.dev/todomvc

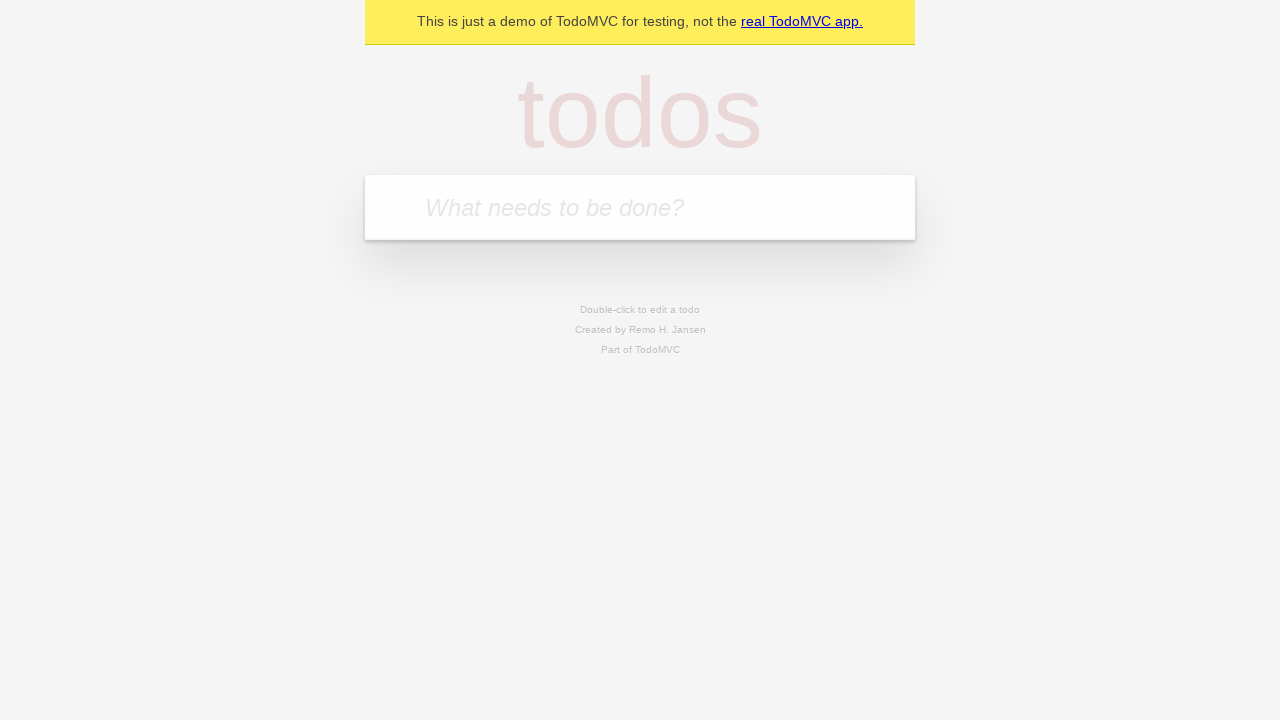

Navigated to TodoMVC demo page
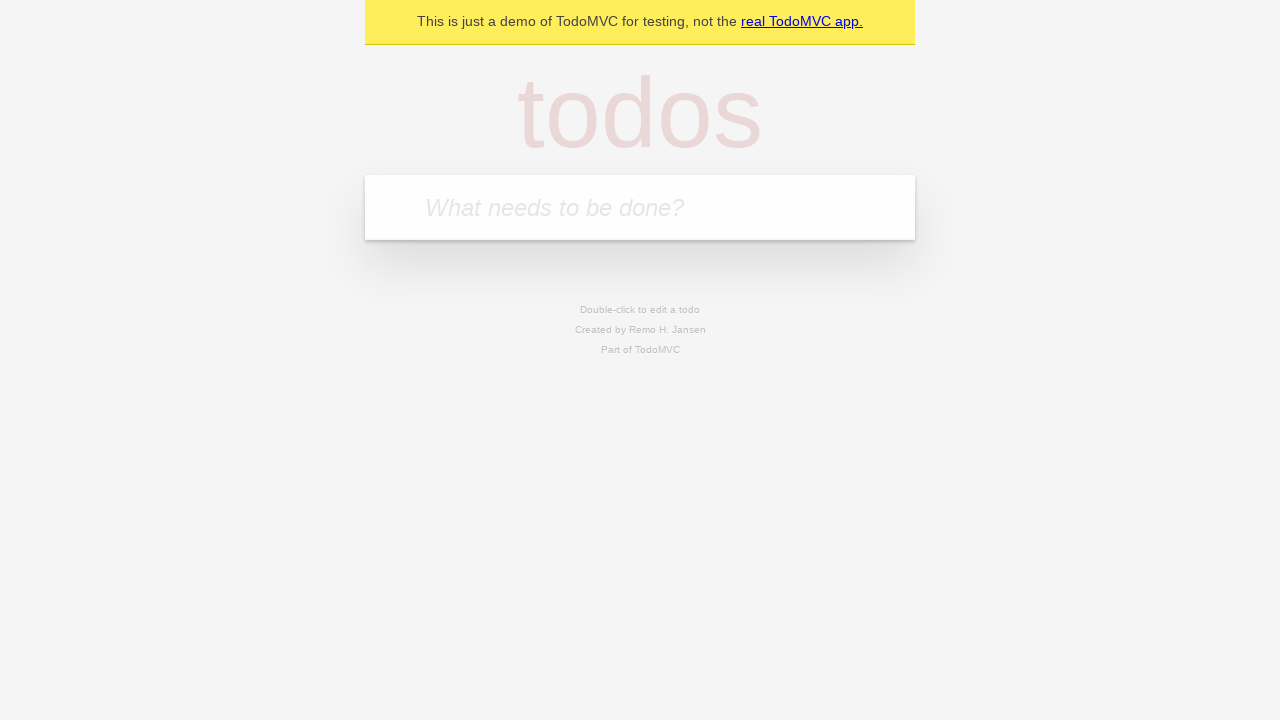

Filled first todo item: 'buy some cheese' on .new-todo
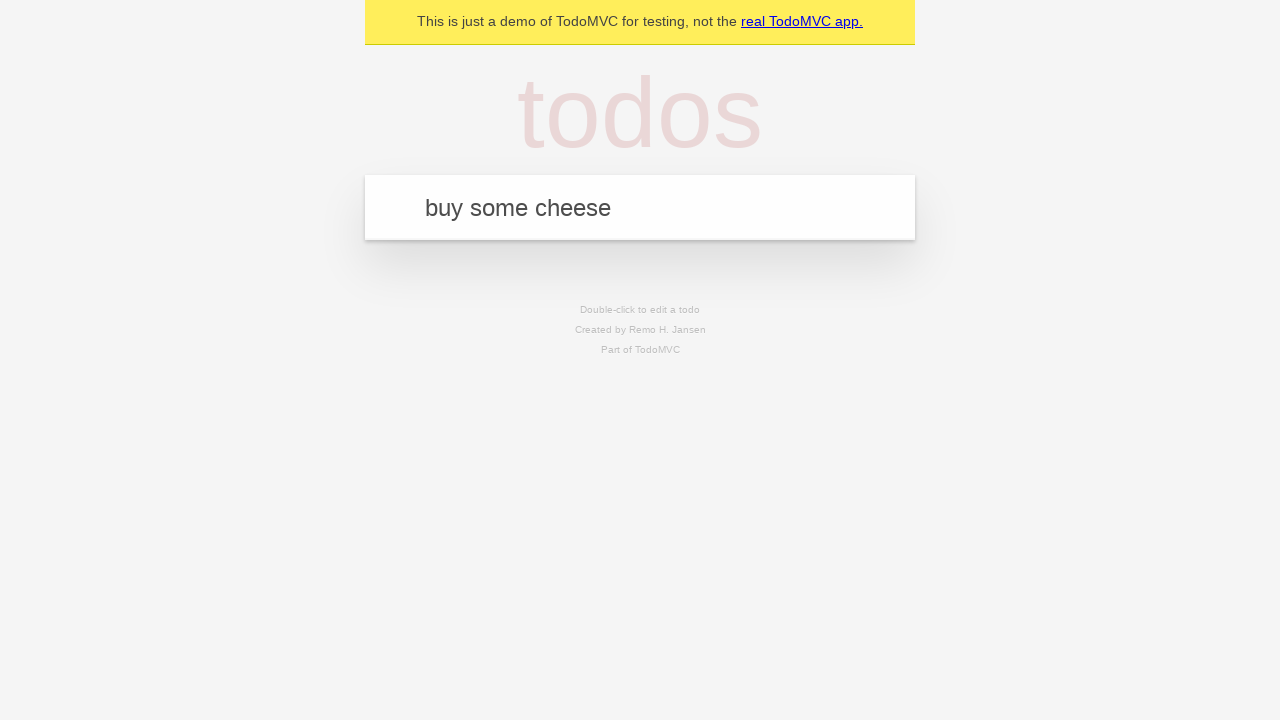

Pressed Enter to create first todo item on .new-todo
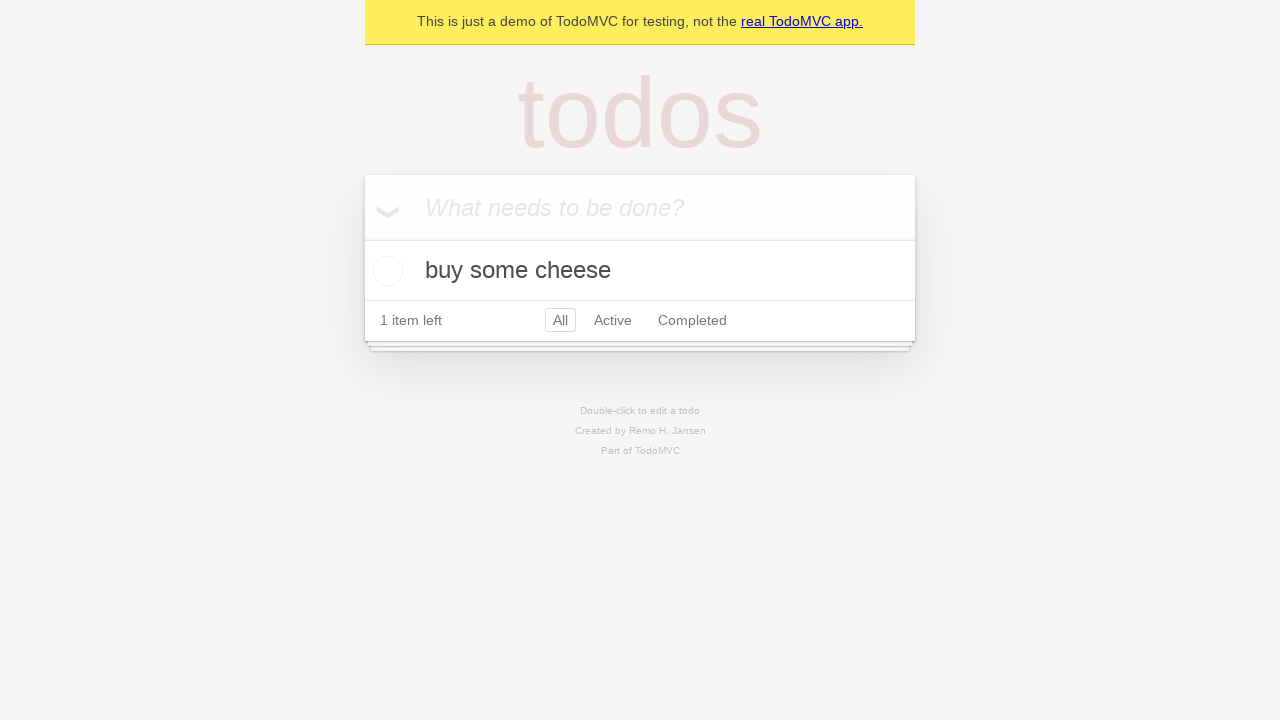

Filled second todo item: 'feed the cat' on .new-todo
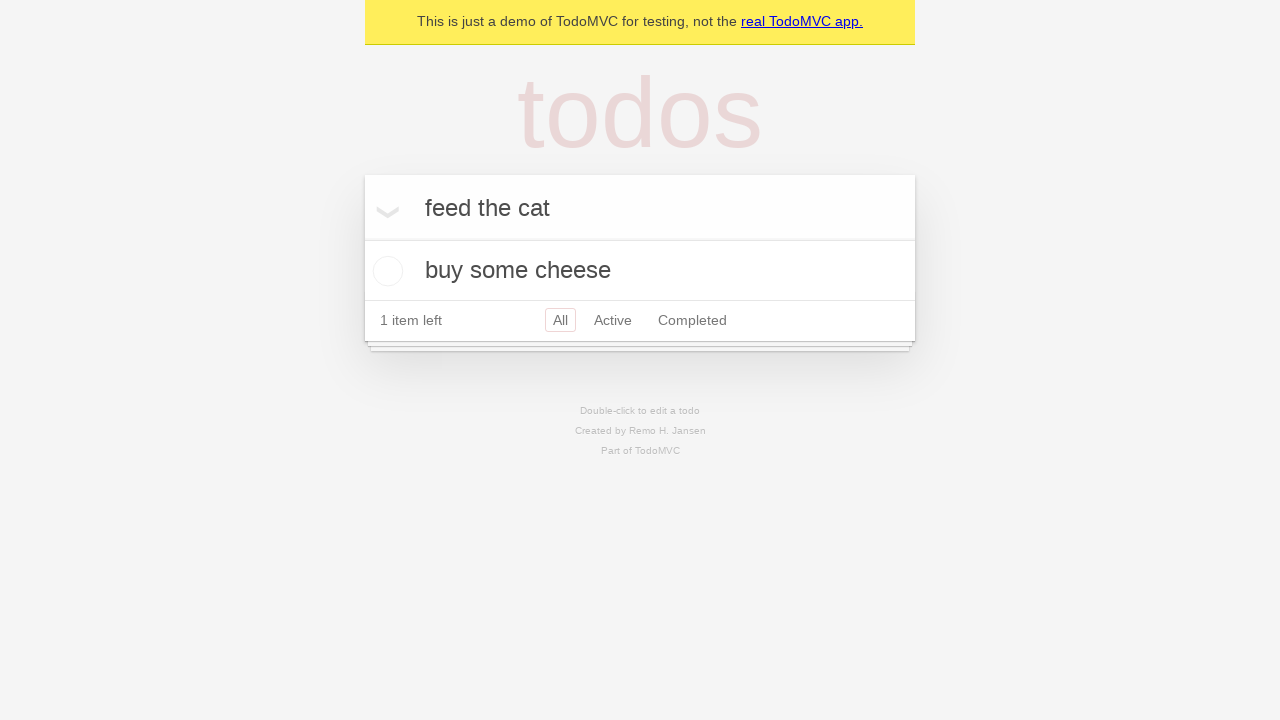

Pressed Enter to create second todo item on .new-todo
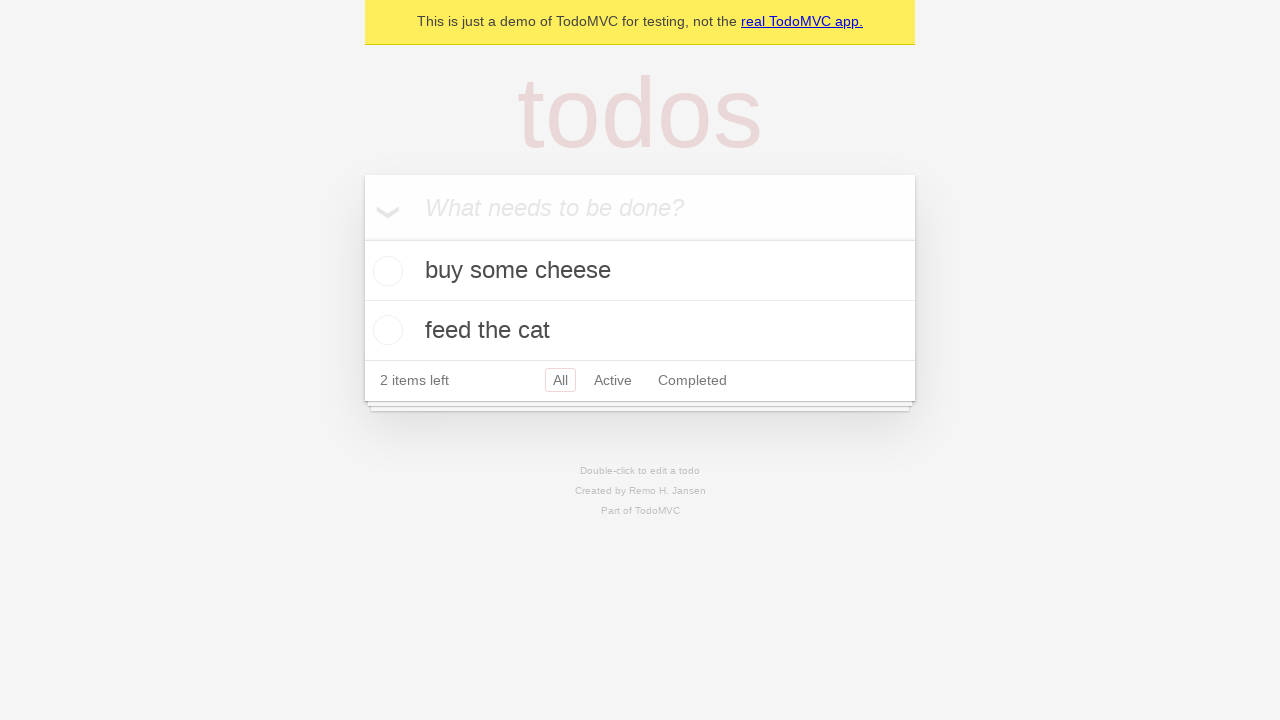

Marked first todo item as complete at (385, 271) on .todo-list li >> nth=0 >> .toggle
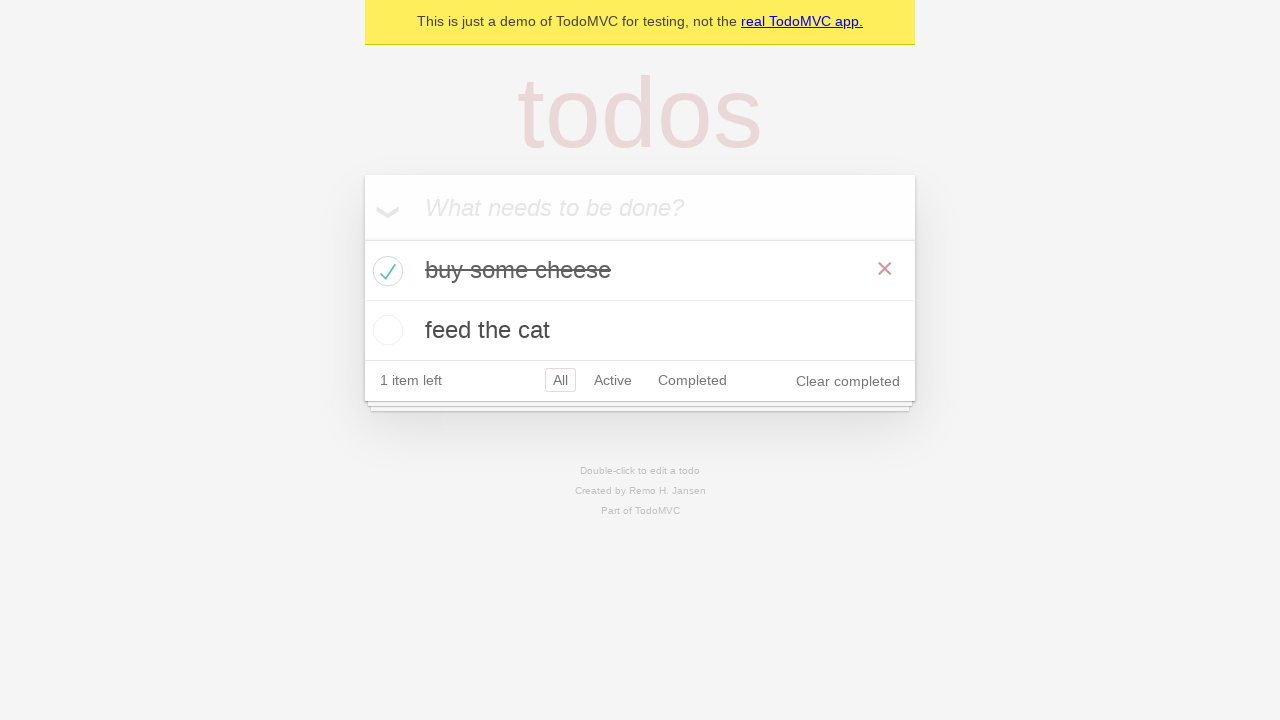

Marked second todo item as complete at (385, 330) on .todo-list li >> nth=1 >> .toggle
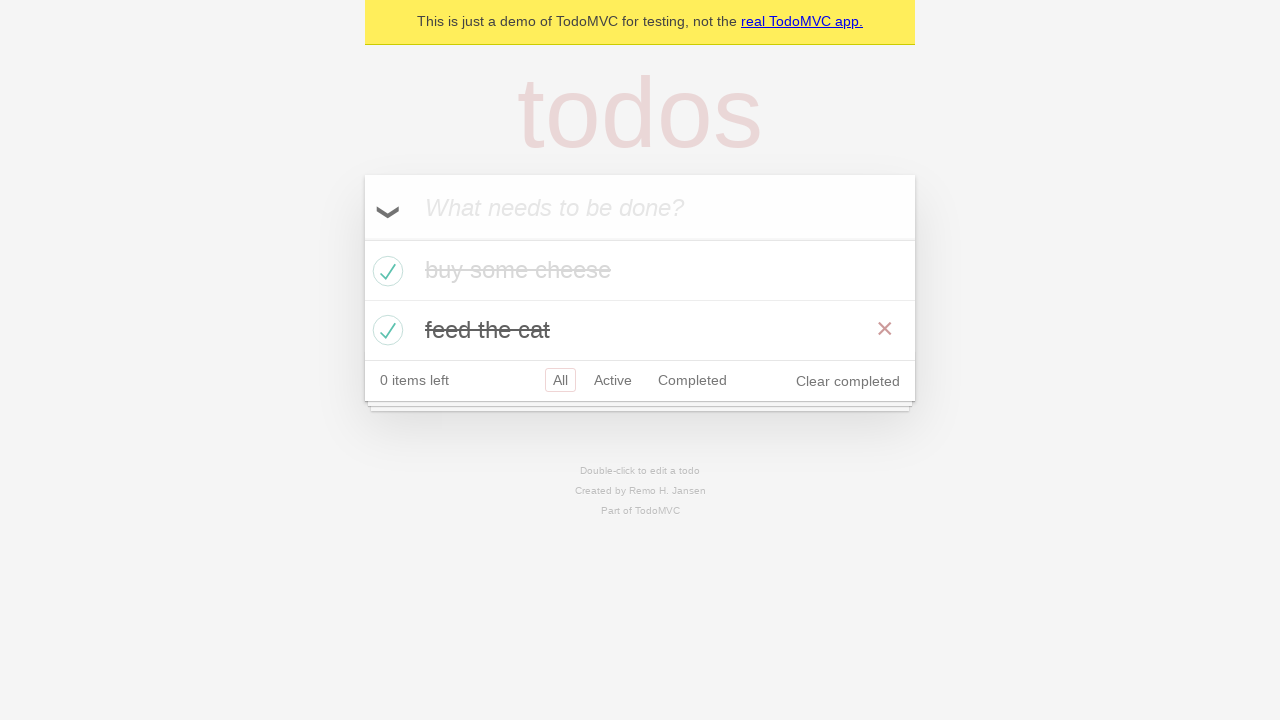

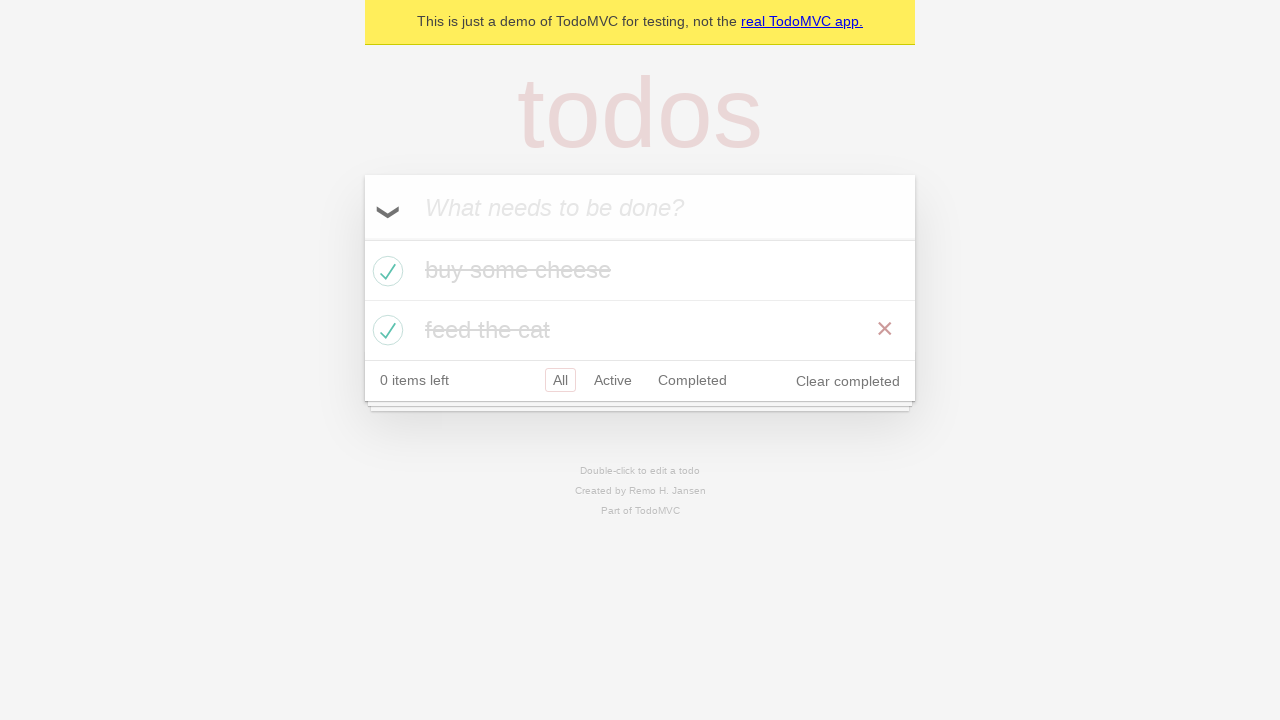